Tests that the GNPS library detail page loads correctly and displays the expected spectrum ID input field in the main table.

Starting URL: https://gnps.ucsd.edu/ProteoSAFe/gnpslibrary.jsp?library=GNPS-LIBRARY&test=true

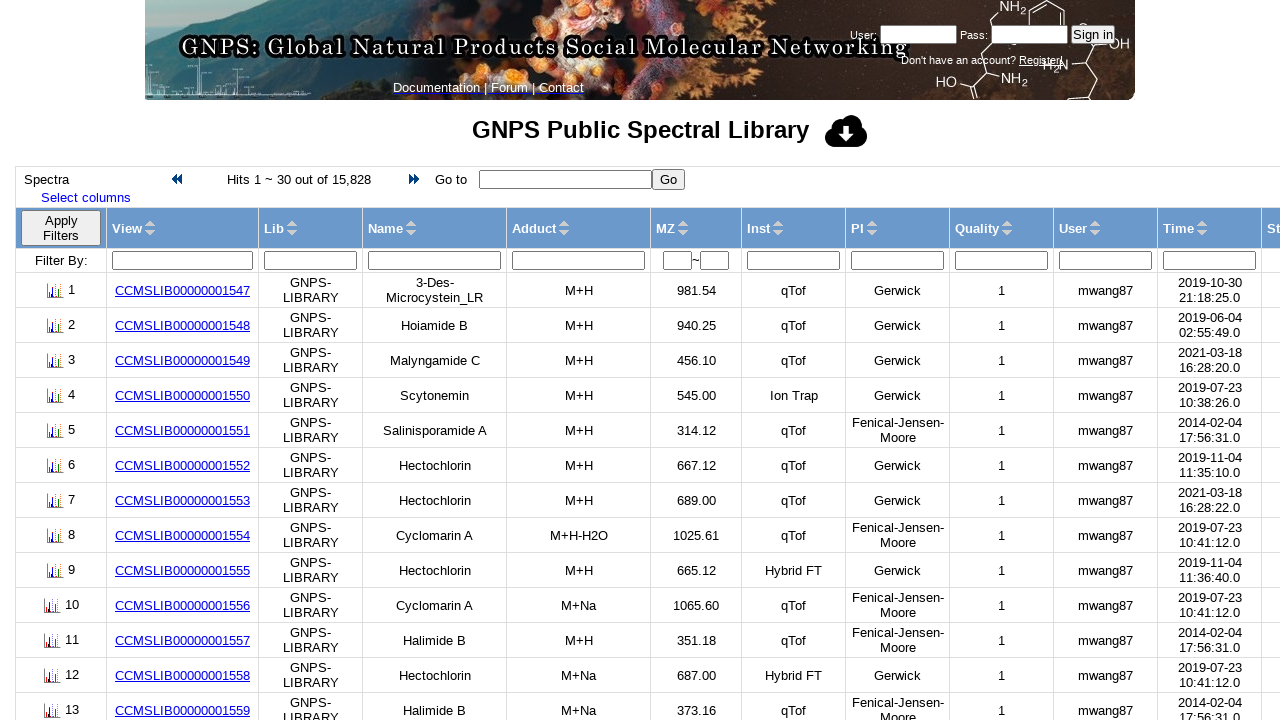

Navigated to GNPS library detail page
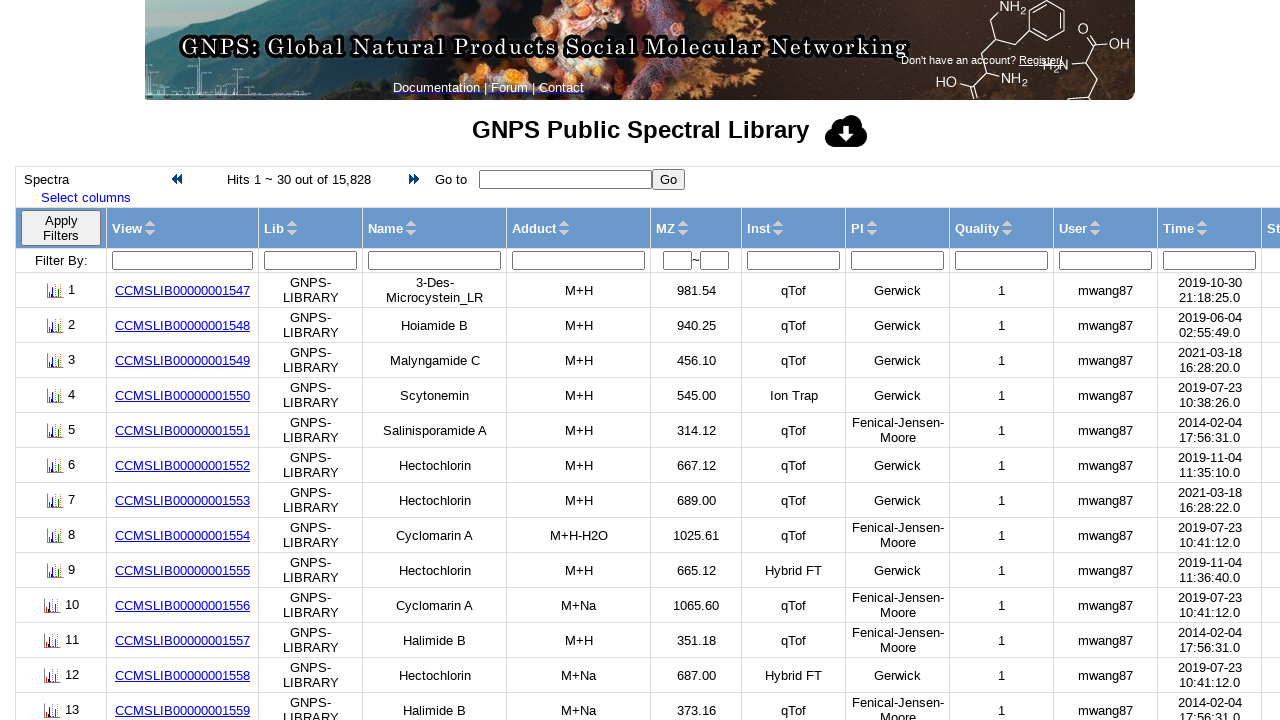

Spectrum ID input field appeared in main table
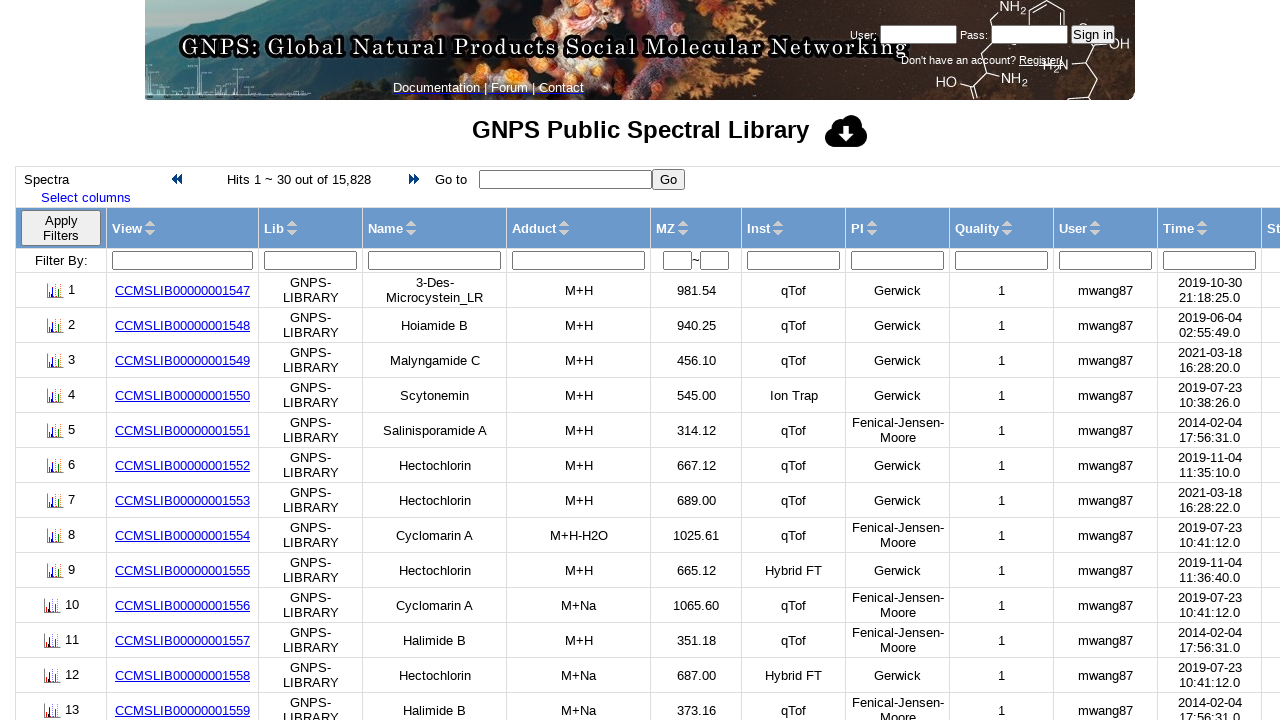

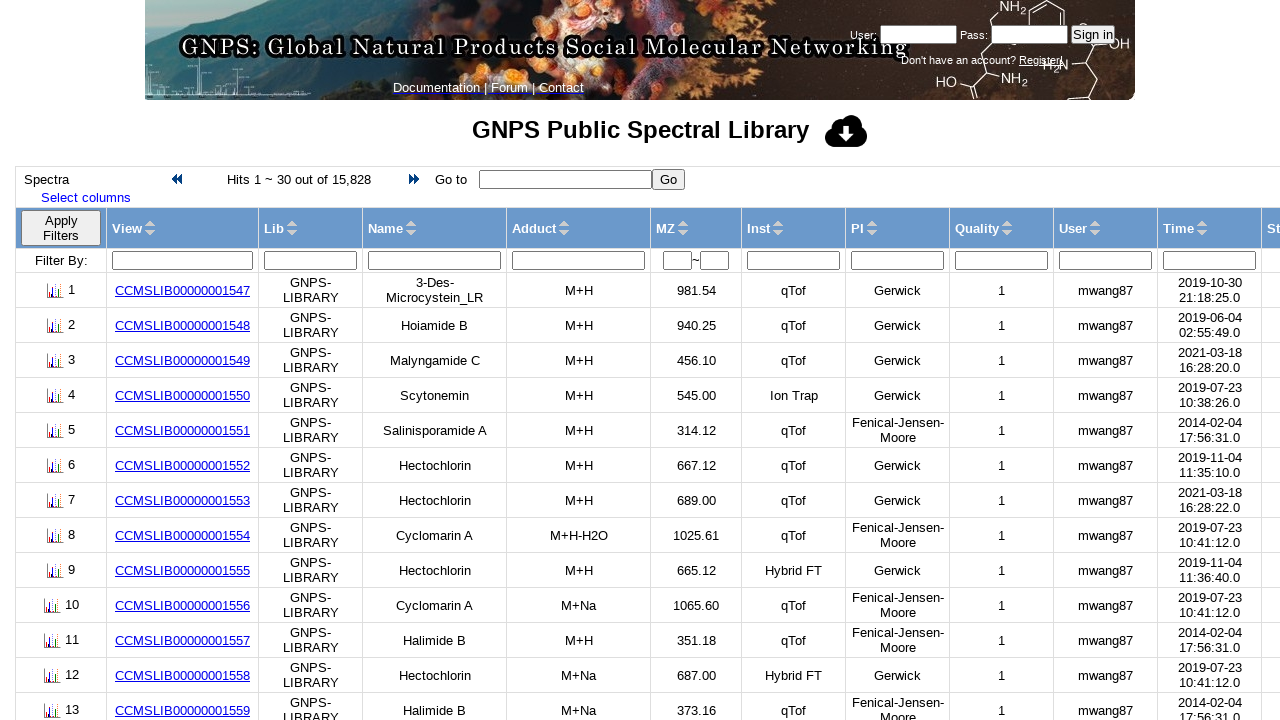